Tests that the browser back button works correctly with todo filters

Starting URL: https://demo.playwright.dev/todomvc

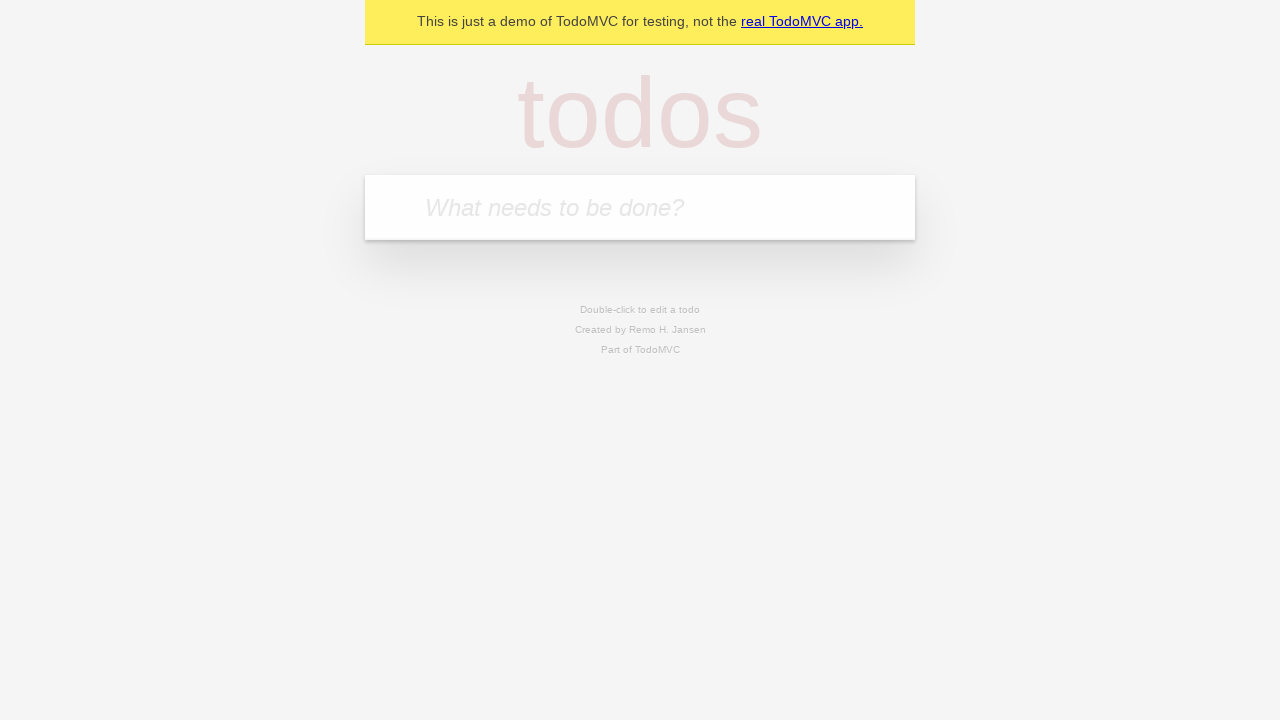

Filled todo input with 'buy some cheese' on internal:attr=[placeholder="What needs to be done?"i]
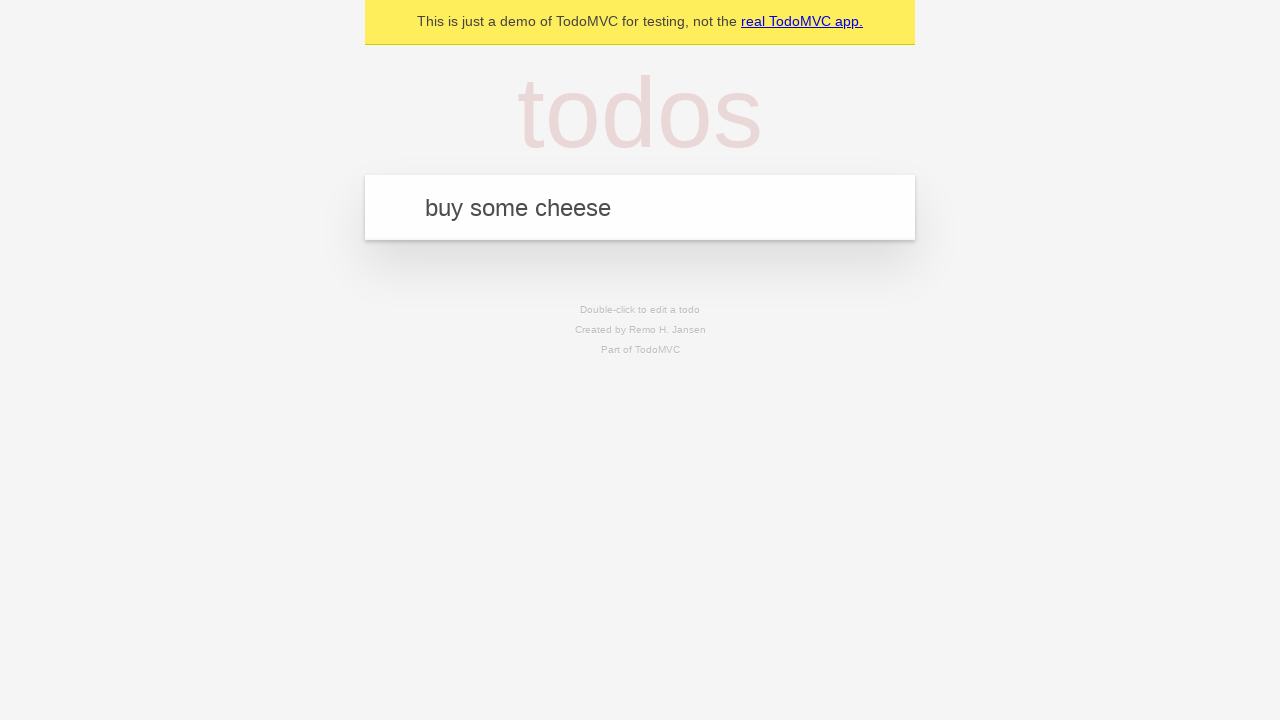

Pressed Enter to create todo 'buy some cheese' on internal:attr=[placeholder="What needs to be done?"i]
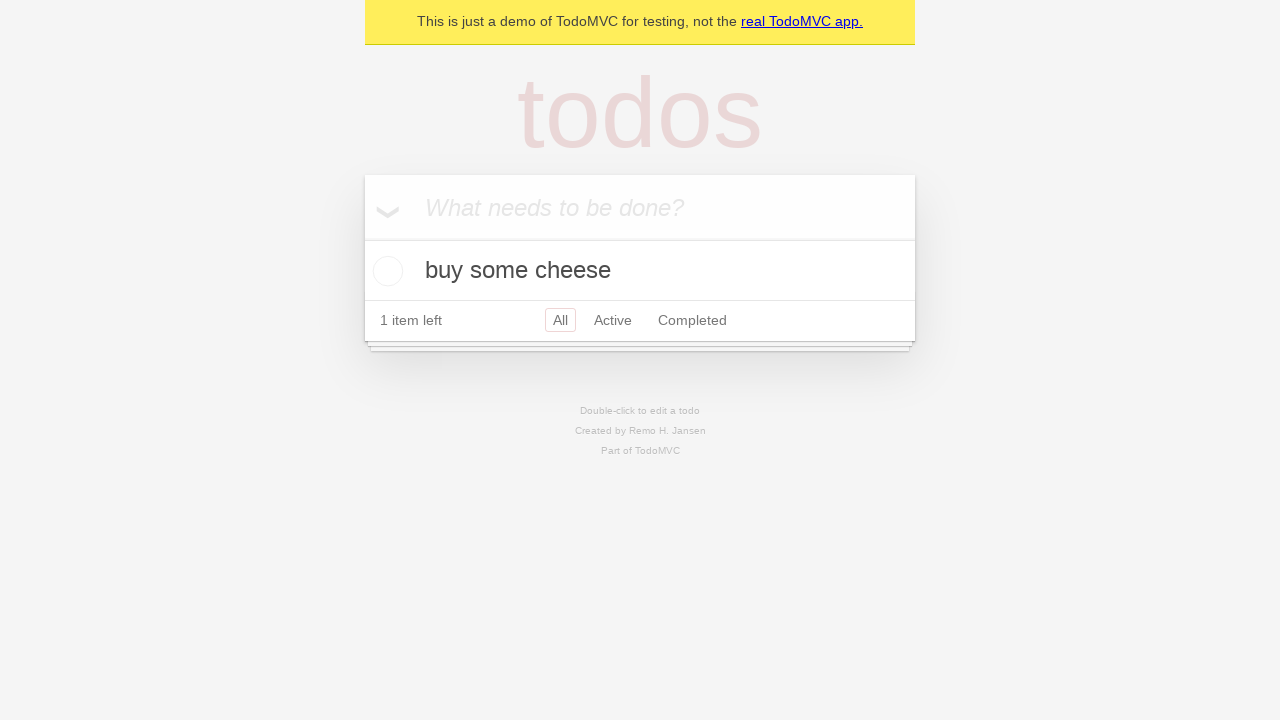

Filled todo input with 'feed the cat' on internal:attr=[placeholder="What needs to be done?"i]
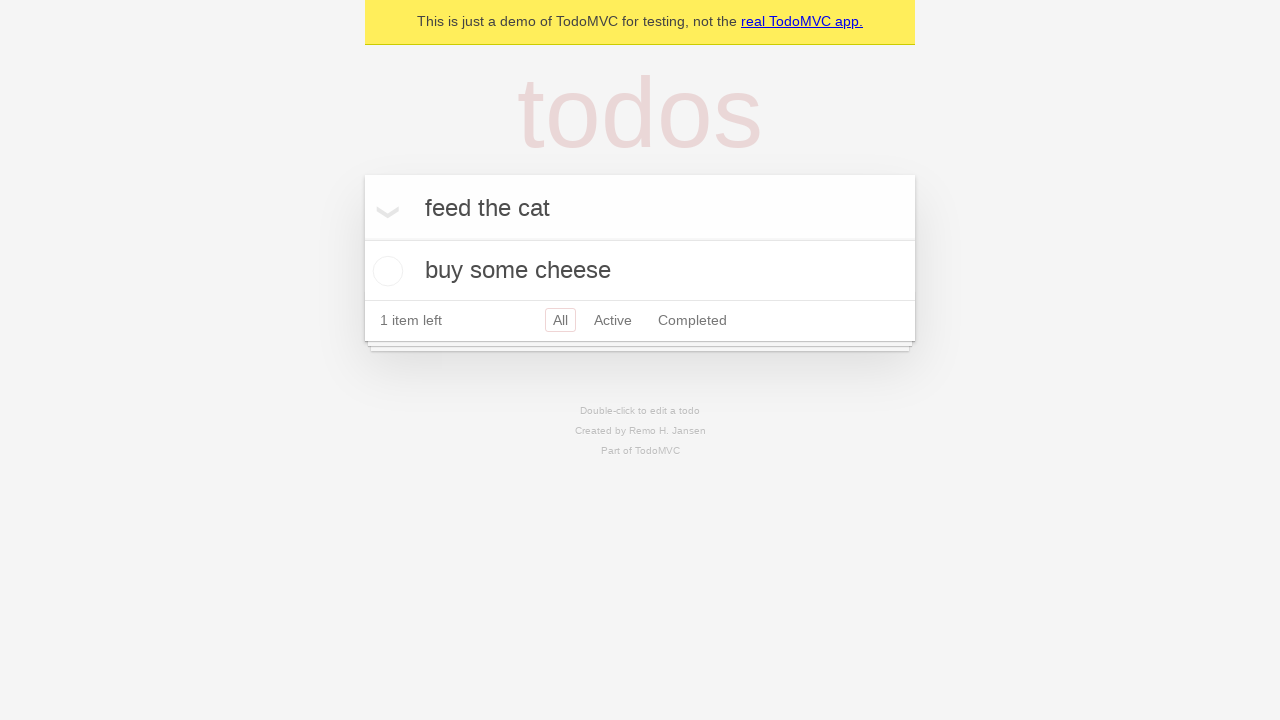

Pressed Enter to create todo 'feed the cat' on internal:attr=[placeholder="What needs to be done?"i]
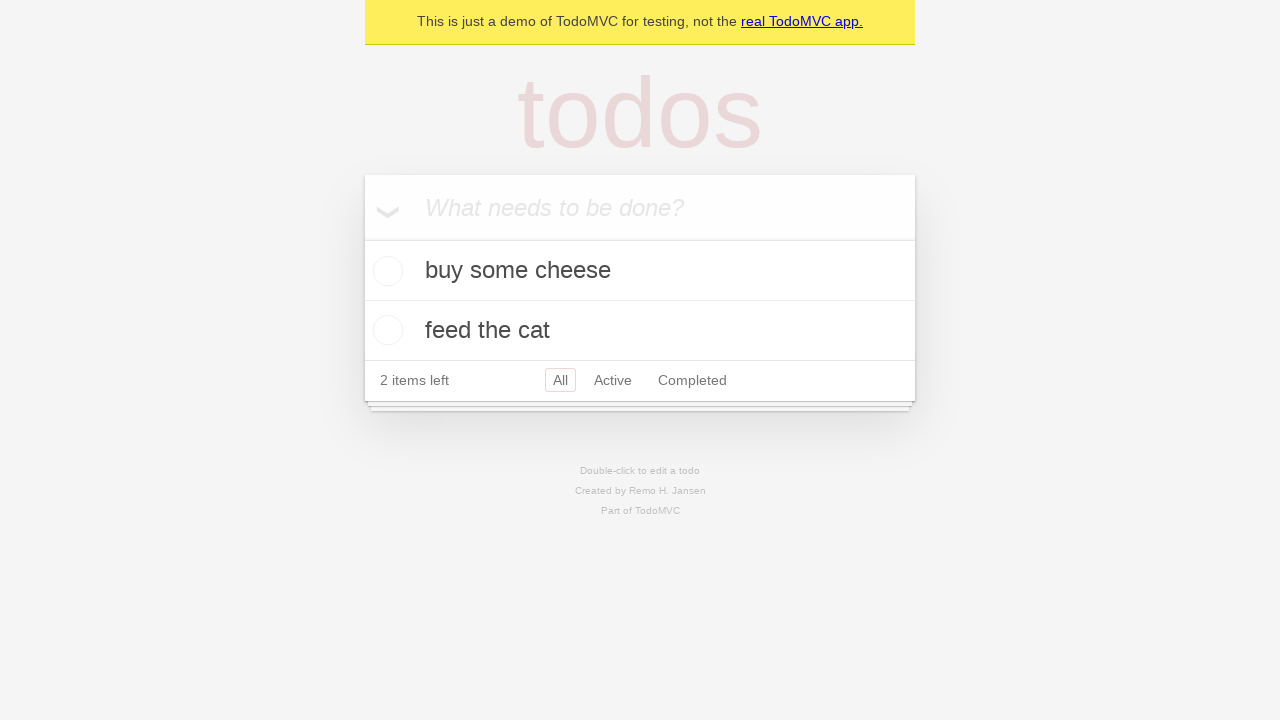

Filled todo input with 'book a doctors appointment' on internal:attr=[placeholder="What needs to be done?"i]
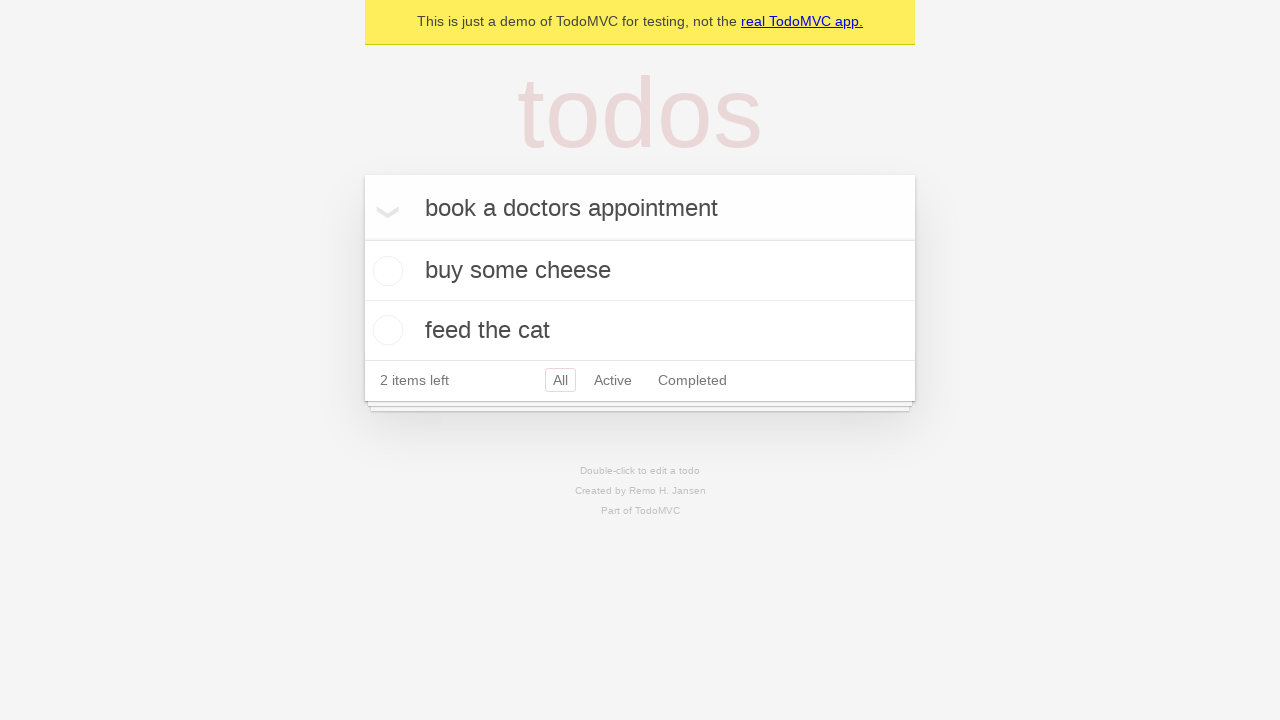

Pressed Enter to create todo 'book a doctors appointment' on internal:attr=[placeholder="What needs to be done?"i]
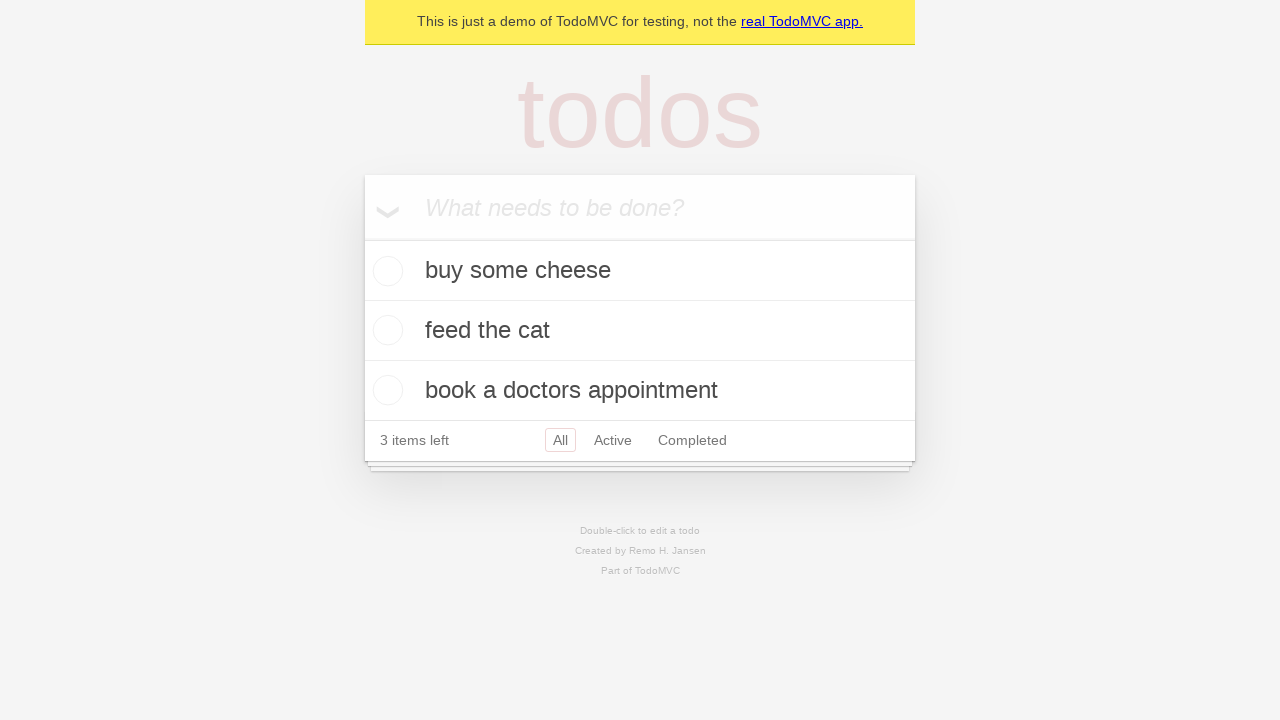

Waited for all 3 todo items to appear
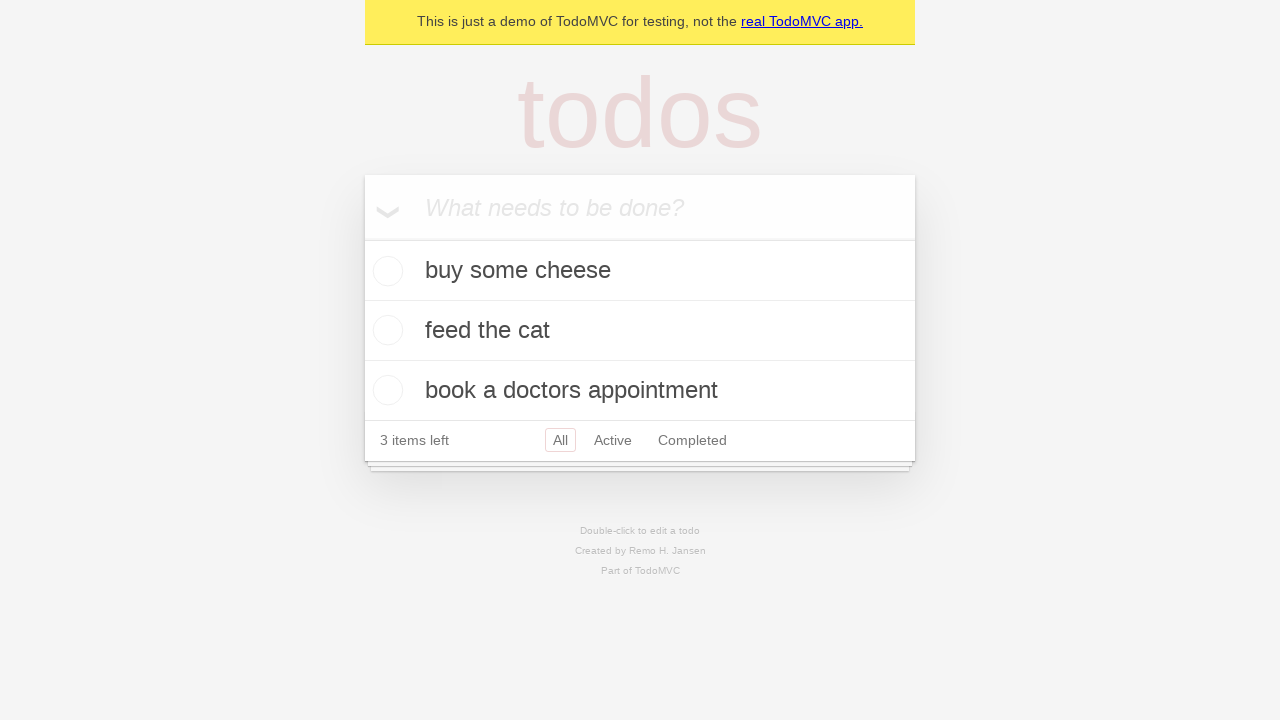

Checked the second todo item at (385, 330) on [data-testid='todo-item'] >> nth=1 >> internal:role=checkbox
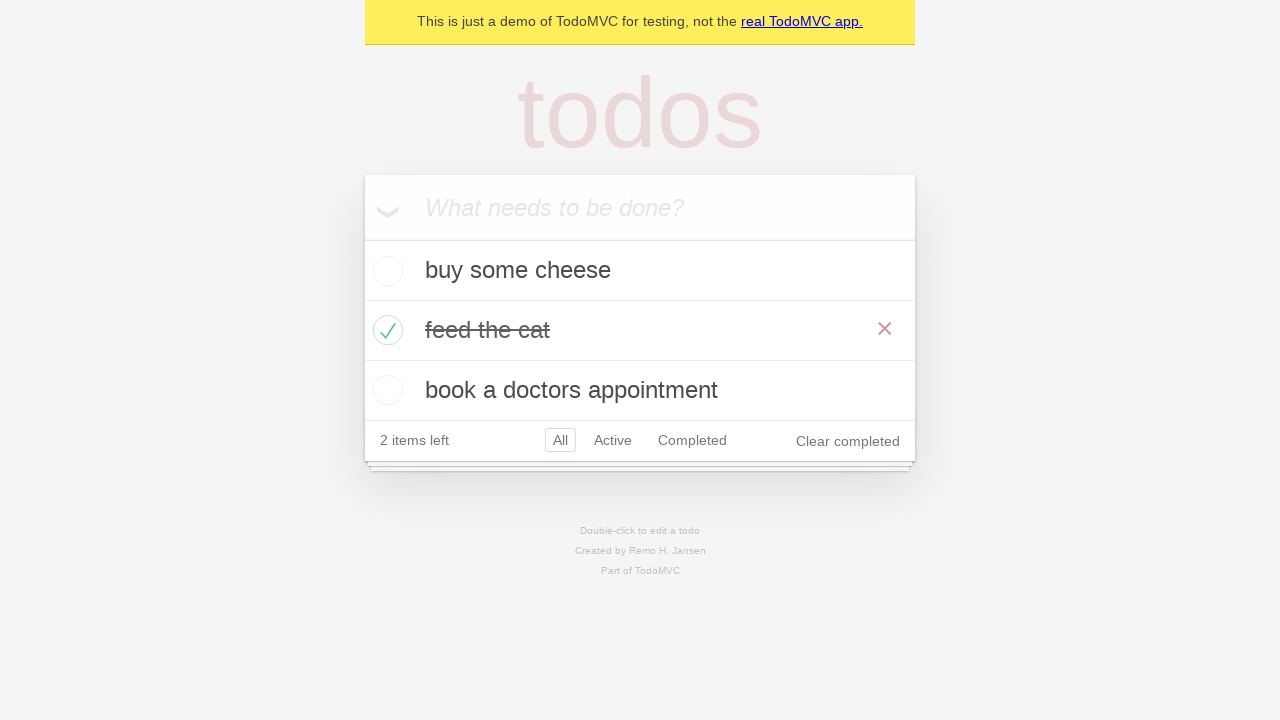

Clicked 'All' filter link at (560, 440) on internal:role=link[name="All"i]
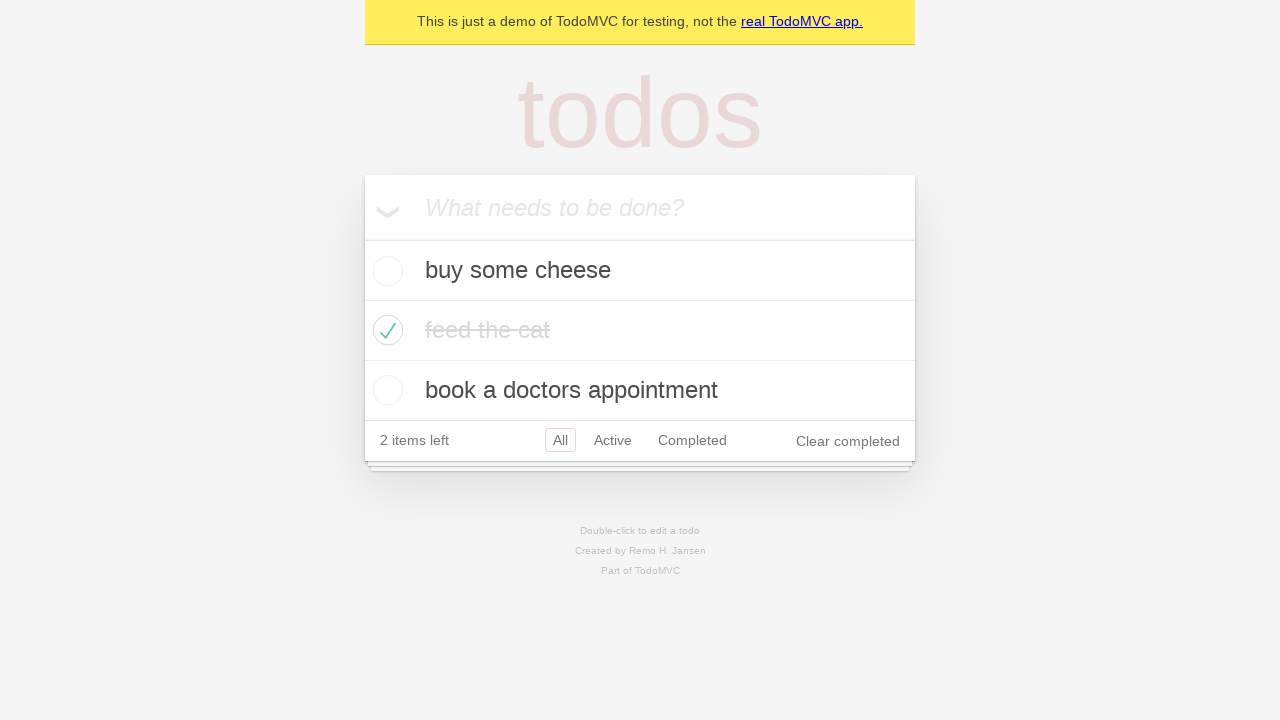

Clicked 'Active' filter link at (613, 440) on internal:role=link[name="Active"i]
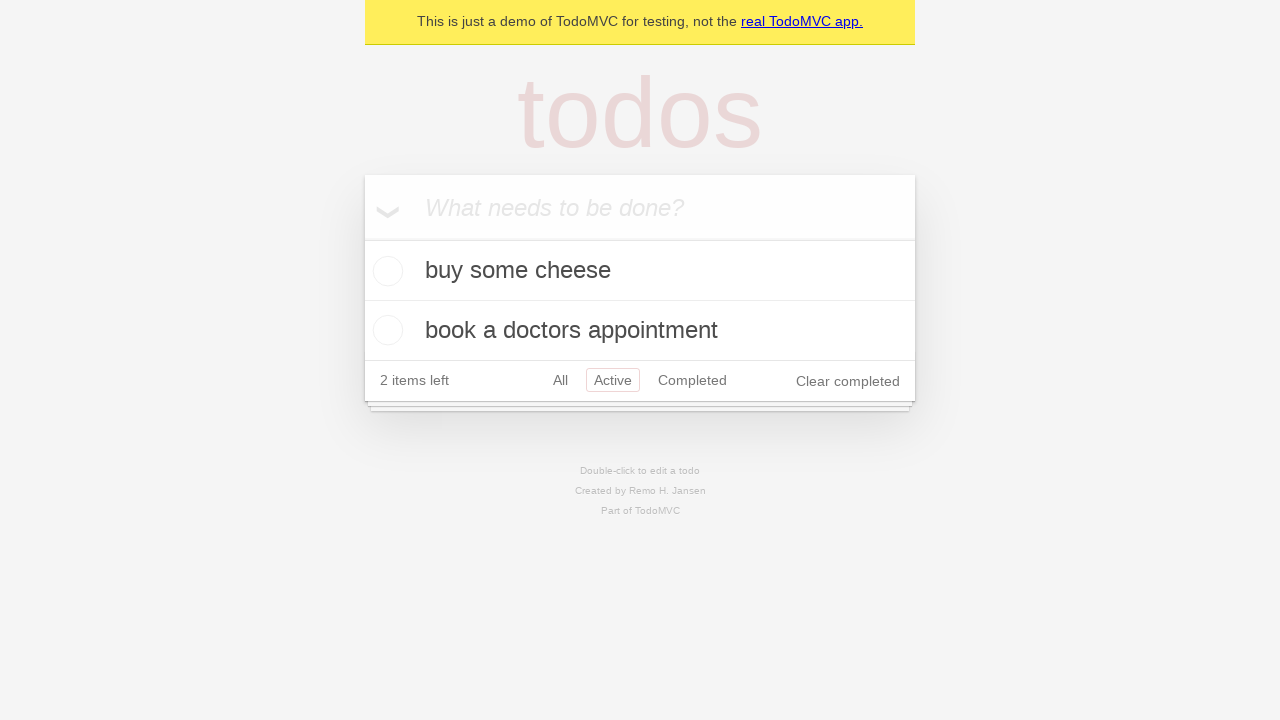

Clicked 'Completed' filter link at (692, 380) on internal:role=link[name="Completed"i]
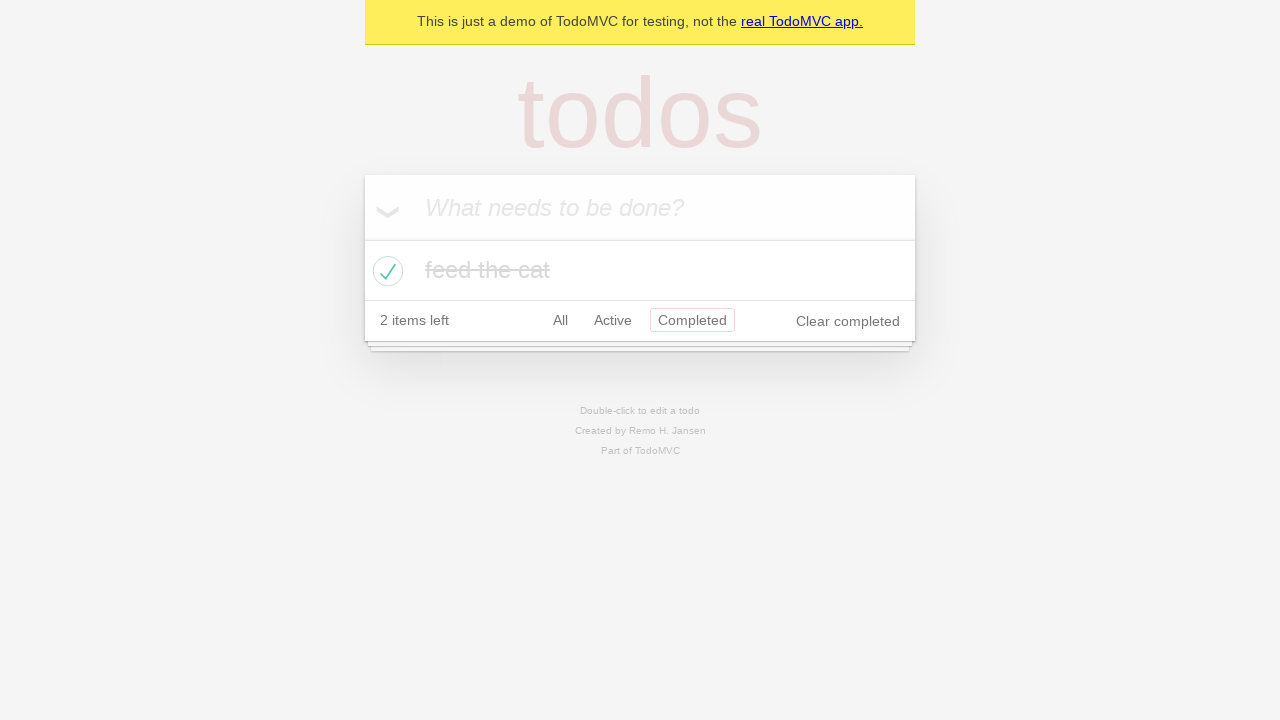

Navigated back using browser back button (should show 'Active' filter)
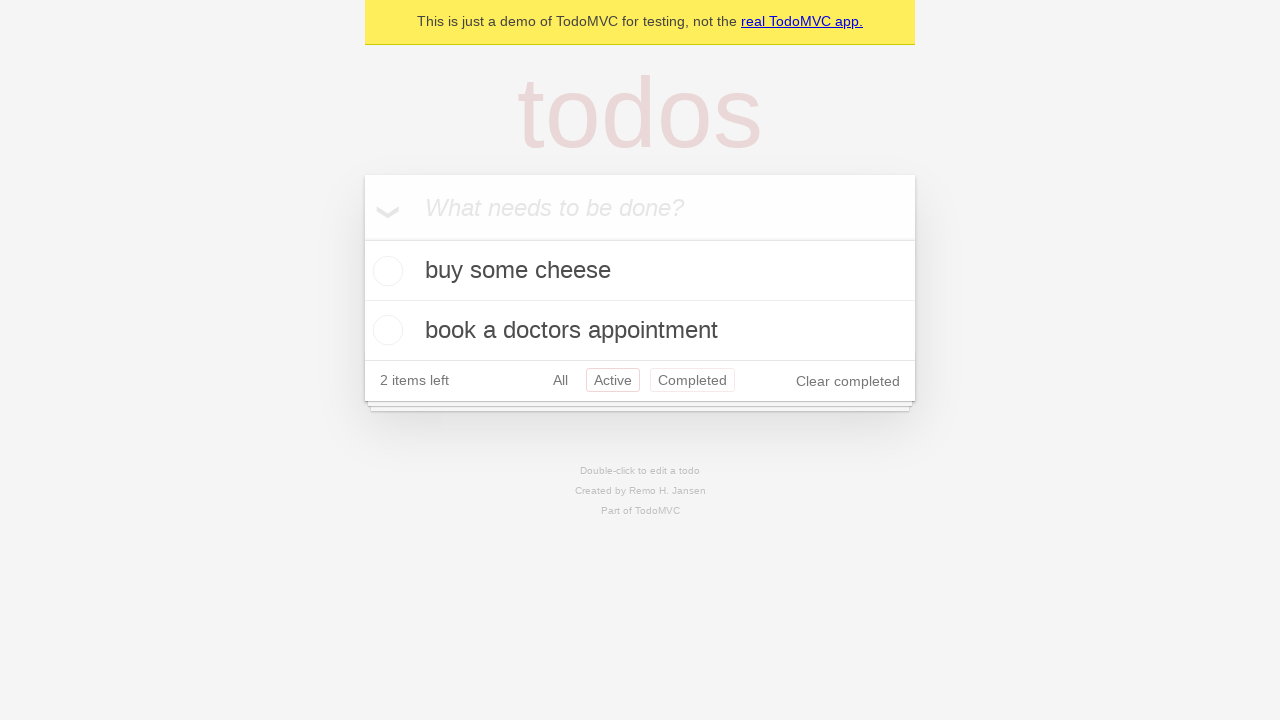

Navigated back again using browser back button (should show 'All' filter)
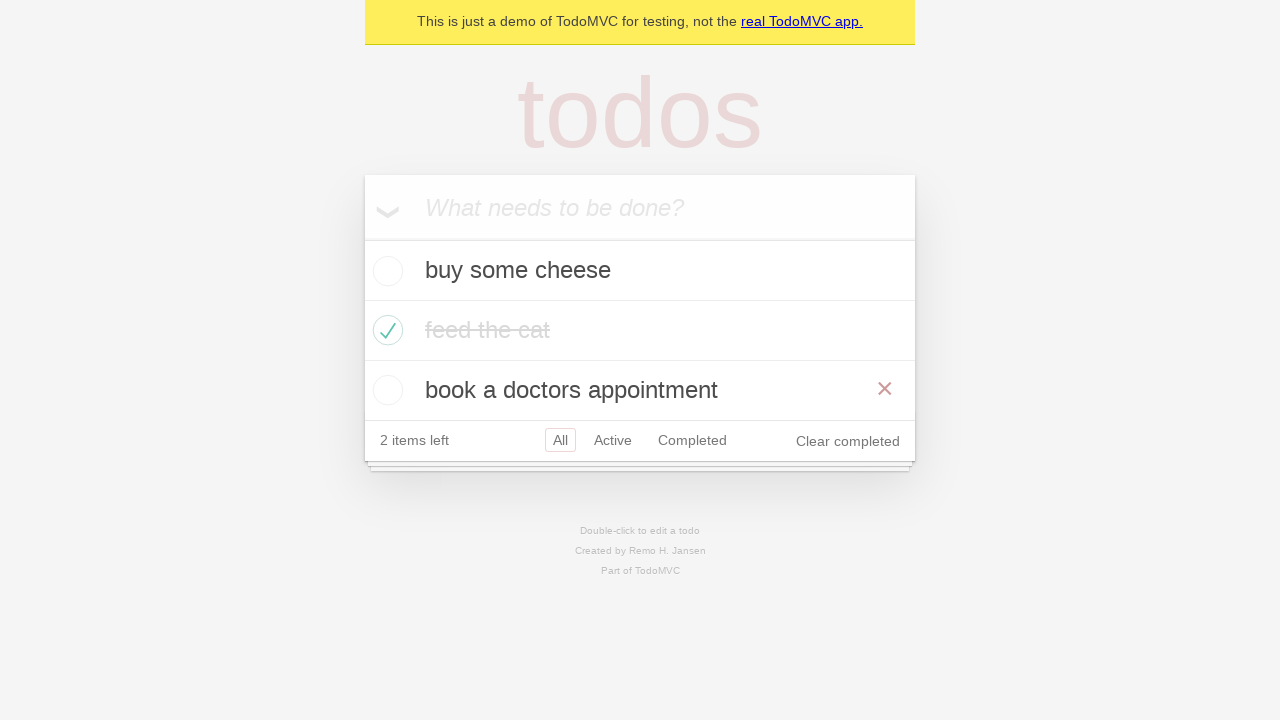

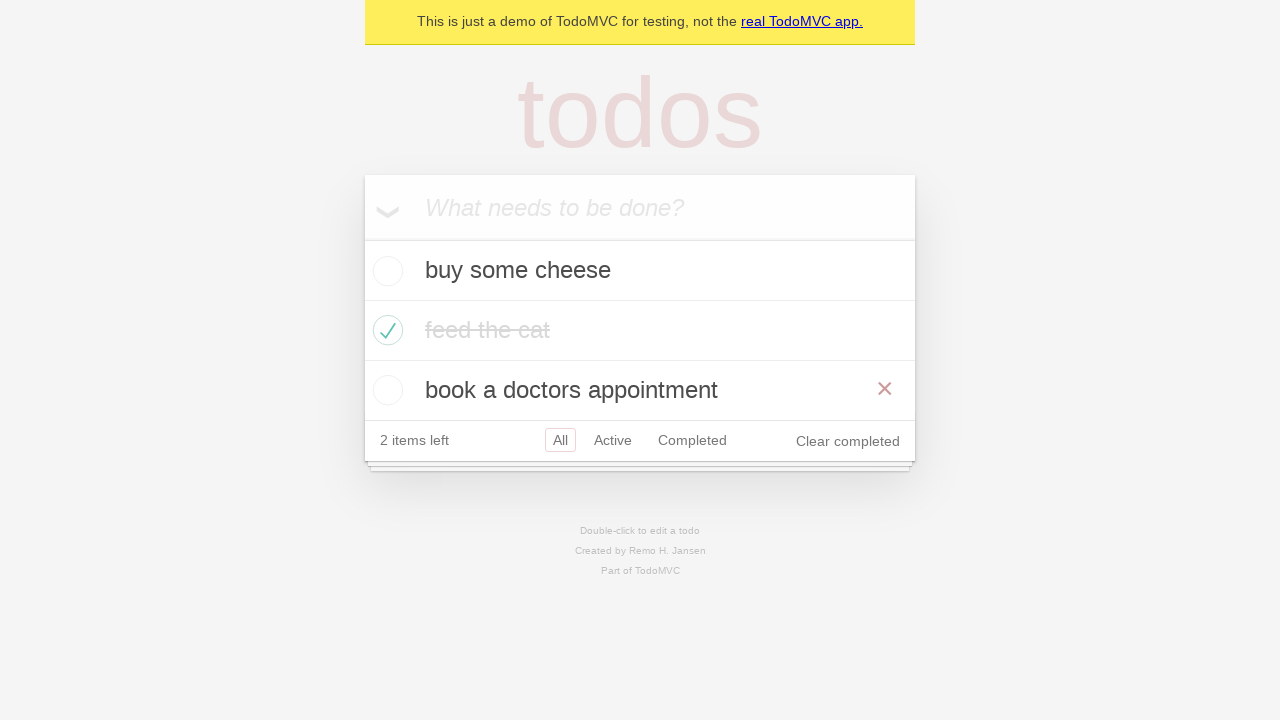